Tests calendar date picker functionality by opening the first date picker and selecting a specific day from the calendar

Starting URL: https://www.hyrtutorials.com/p/calendar-practice.html

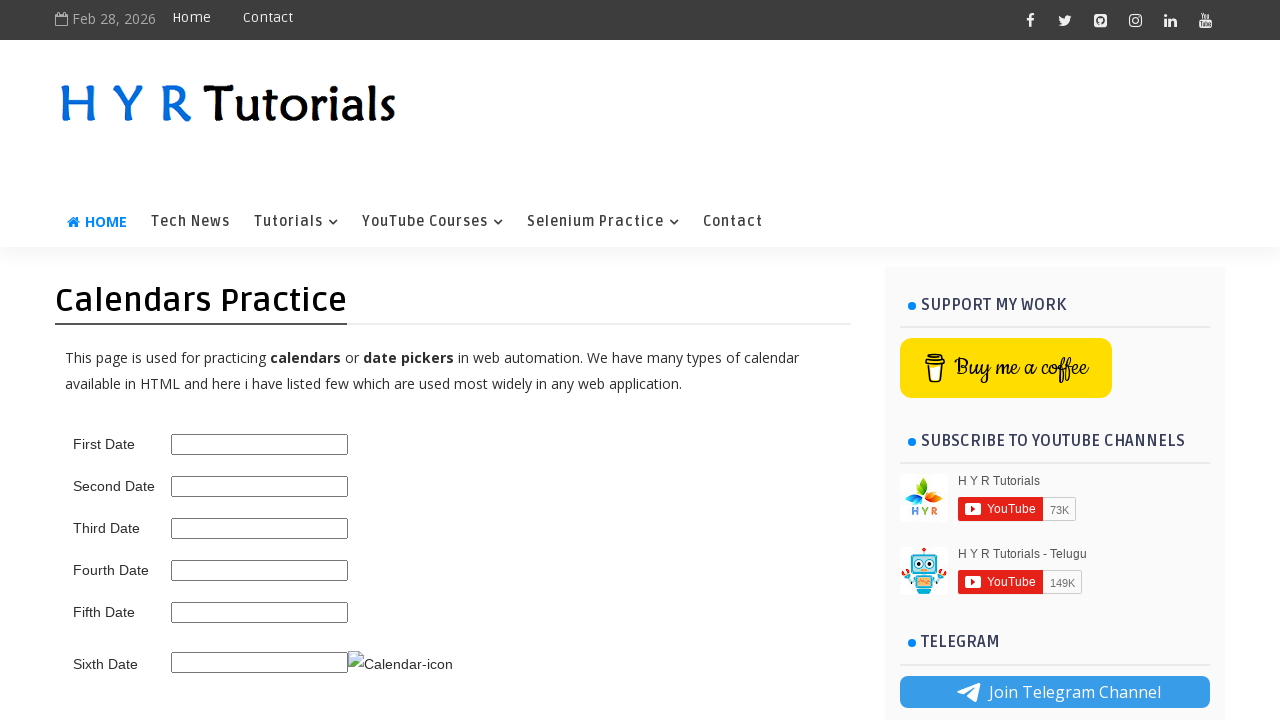

Clicked on the first date picker to open the calendar at (260, 444) on #first_date_picker
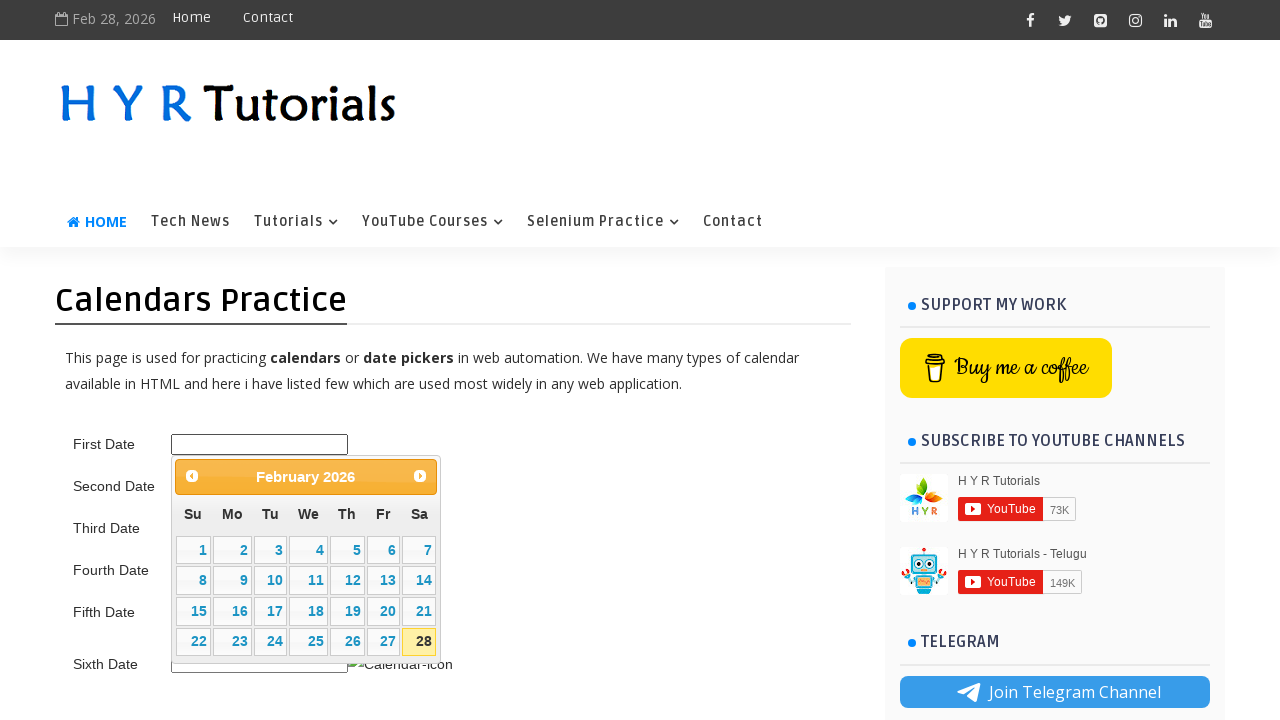

Calendar appeared with date selection table
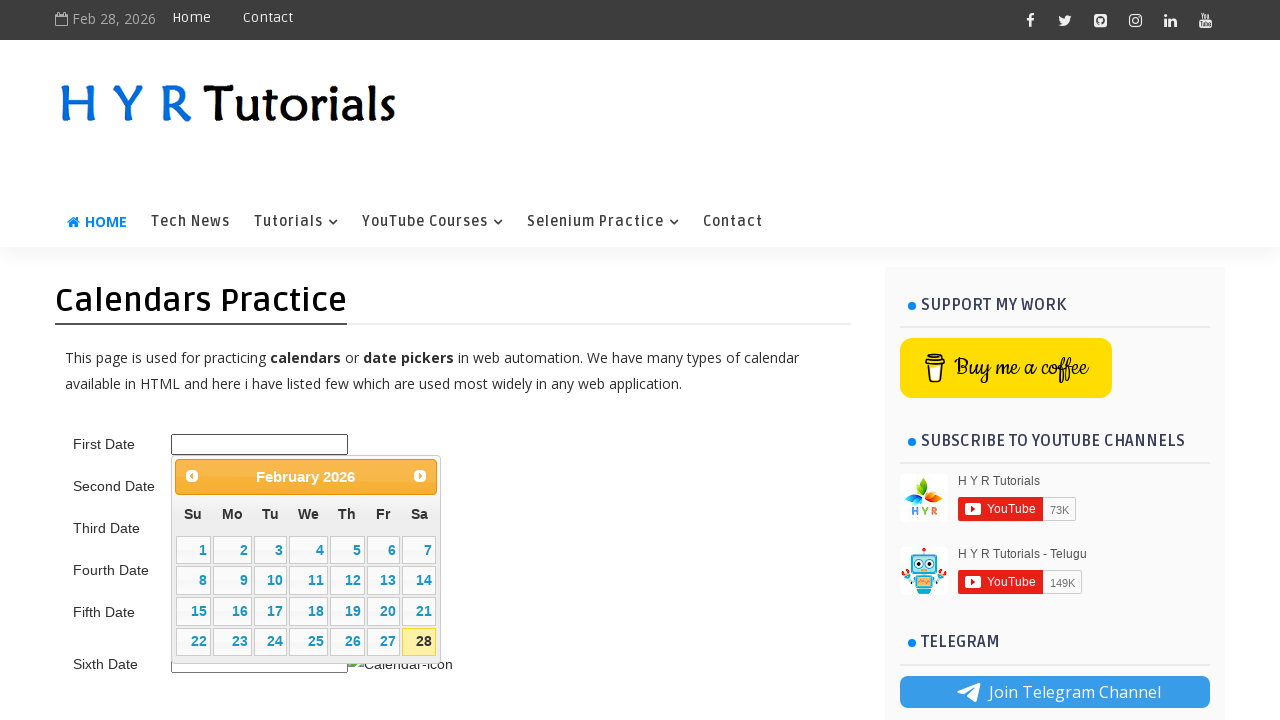

Selected day 15 from the calendar at (193, 611) on //table[@class='ui-datepicker-calendar']//a[text()='15']
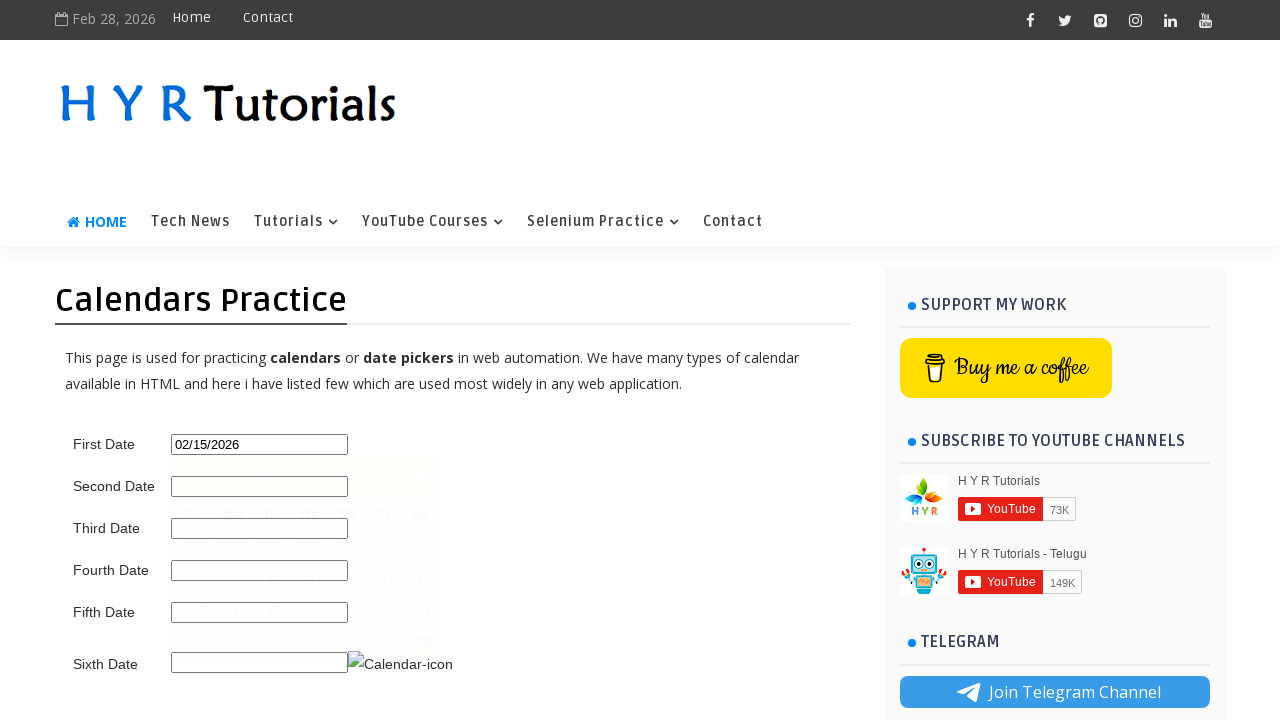

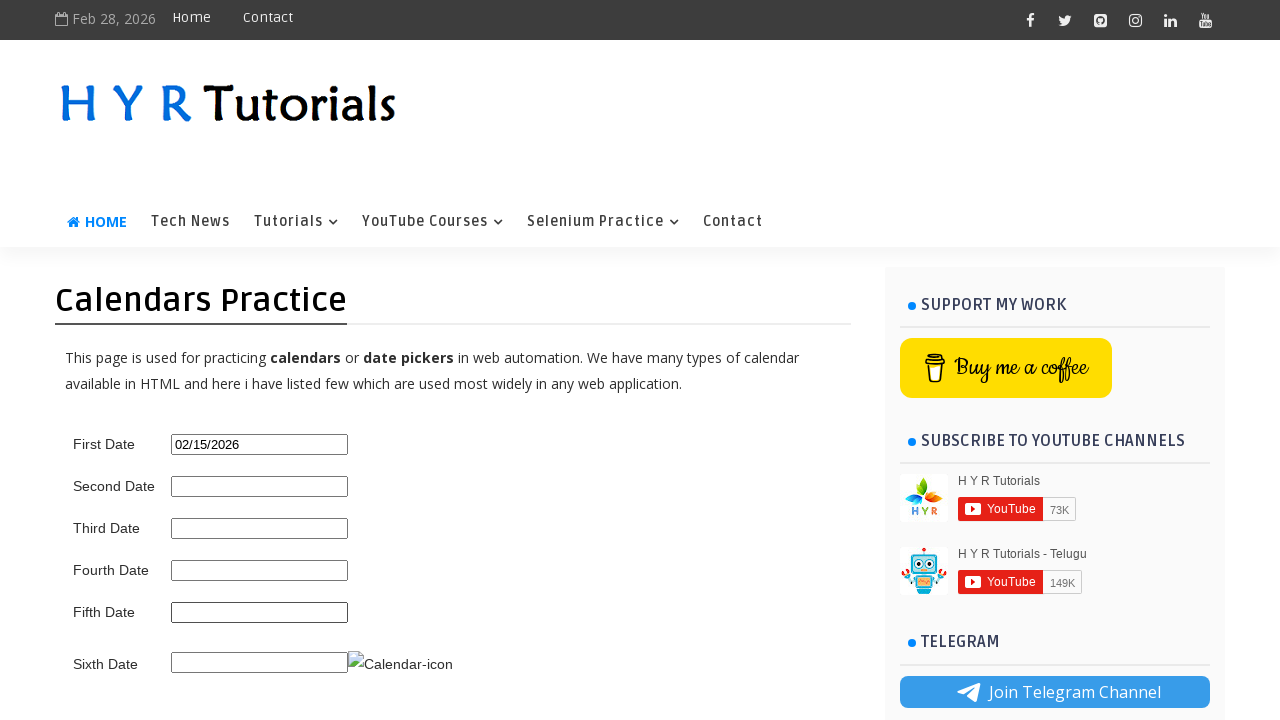